Tests hover functionality by moving the mouse over three images and verifying that the corresponding user names become visible on hover.

Starting URL: https://practice.cydeo.com/hovers

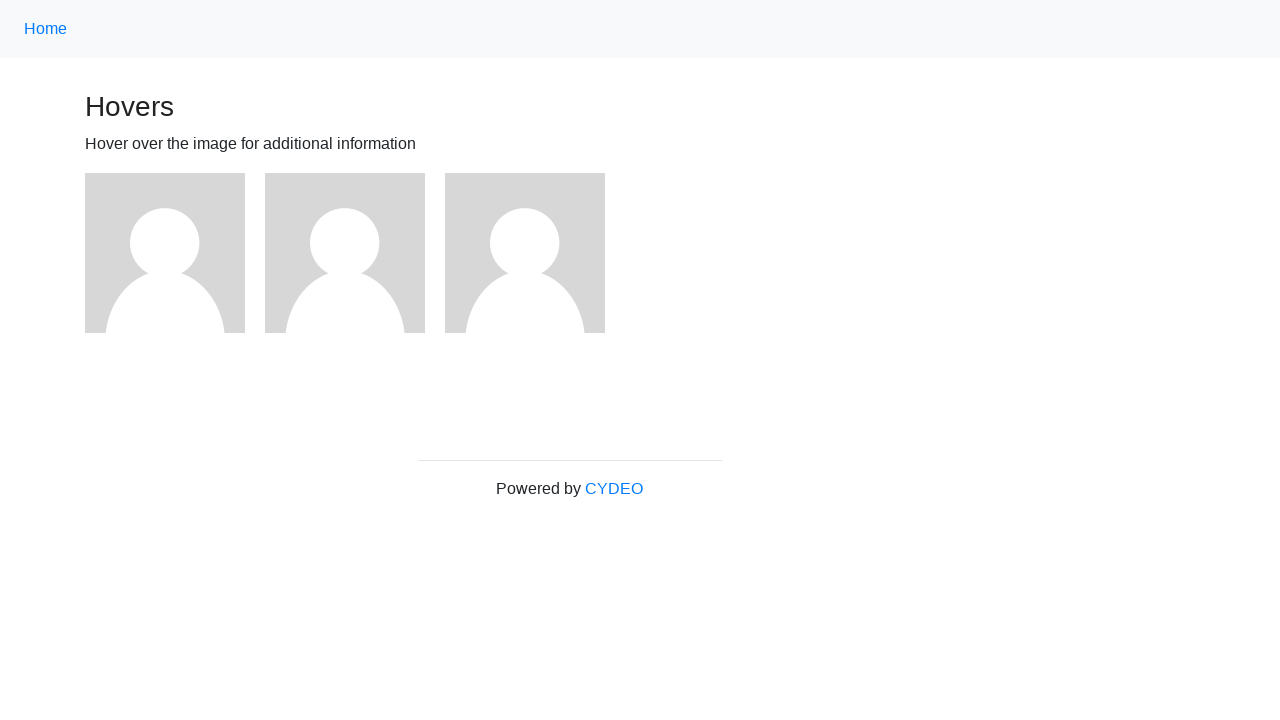

Hovered over first image at (165, 253) on (//img)[1]
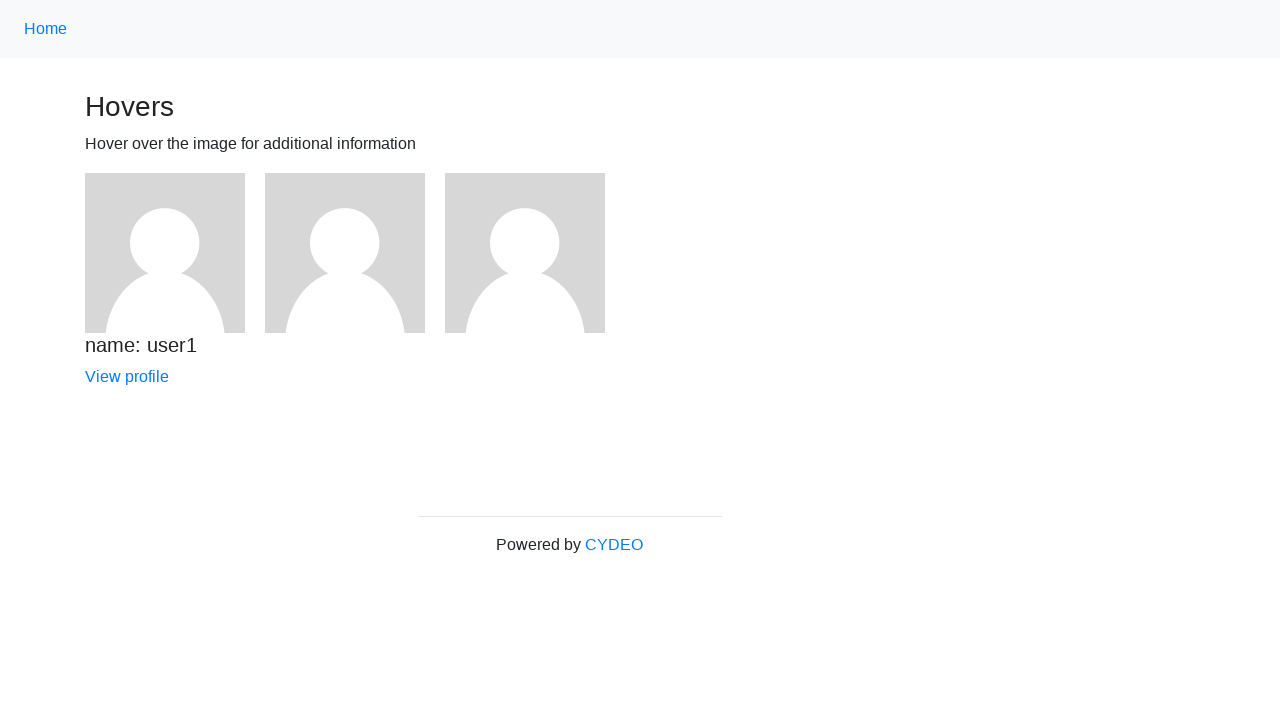

Verified 'name: user1' became visible on hover
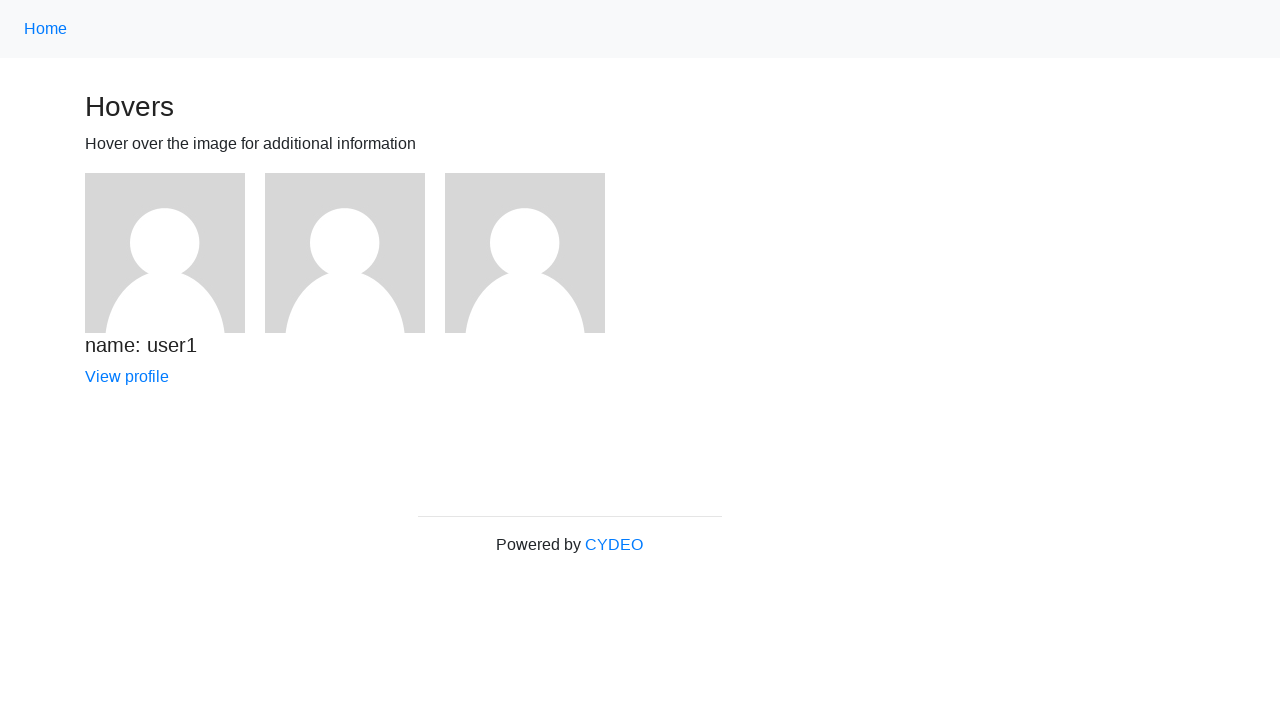

Hovered over second image at (345, 253) on (//img)[2]
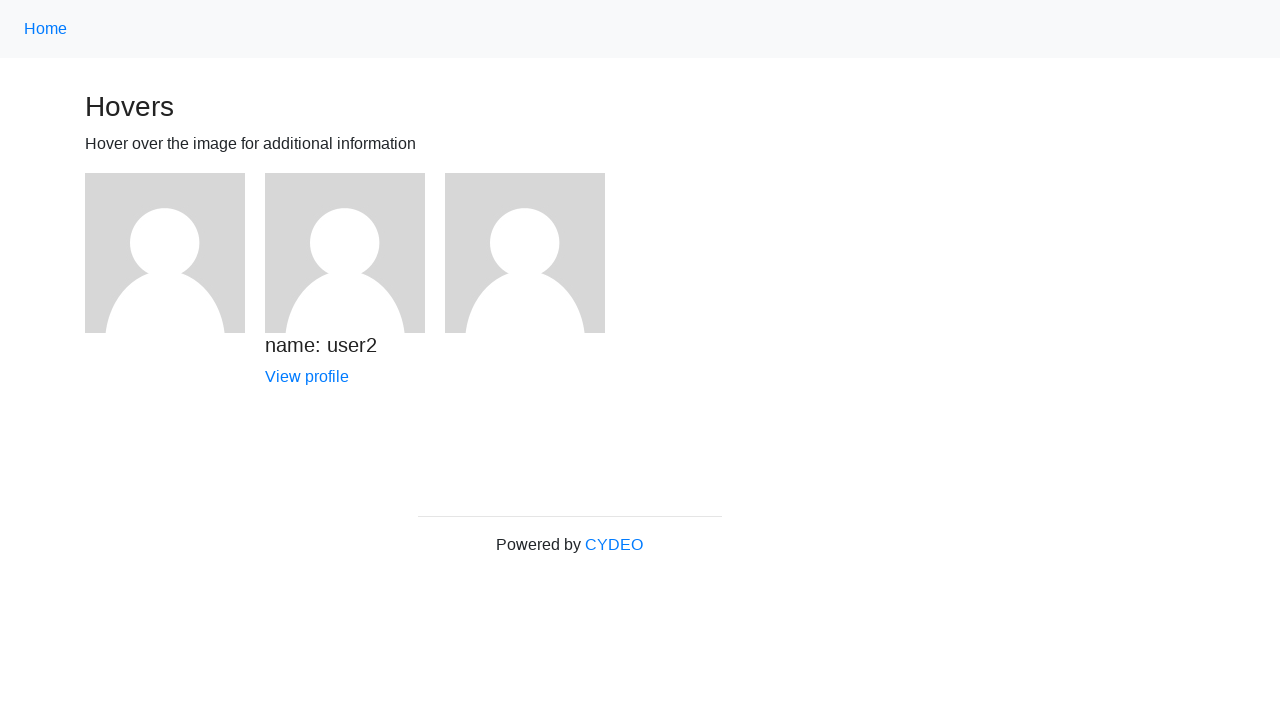

Verified 'name: user2' became visible on hover
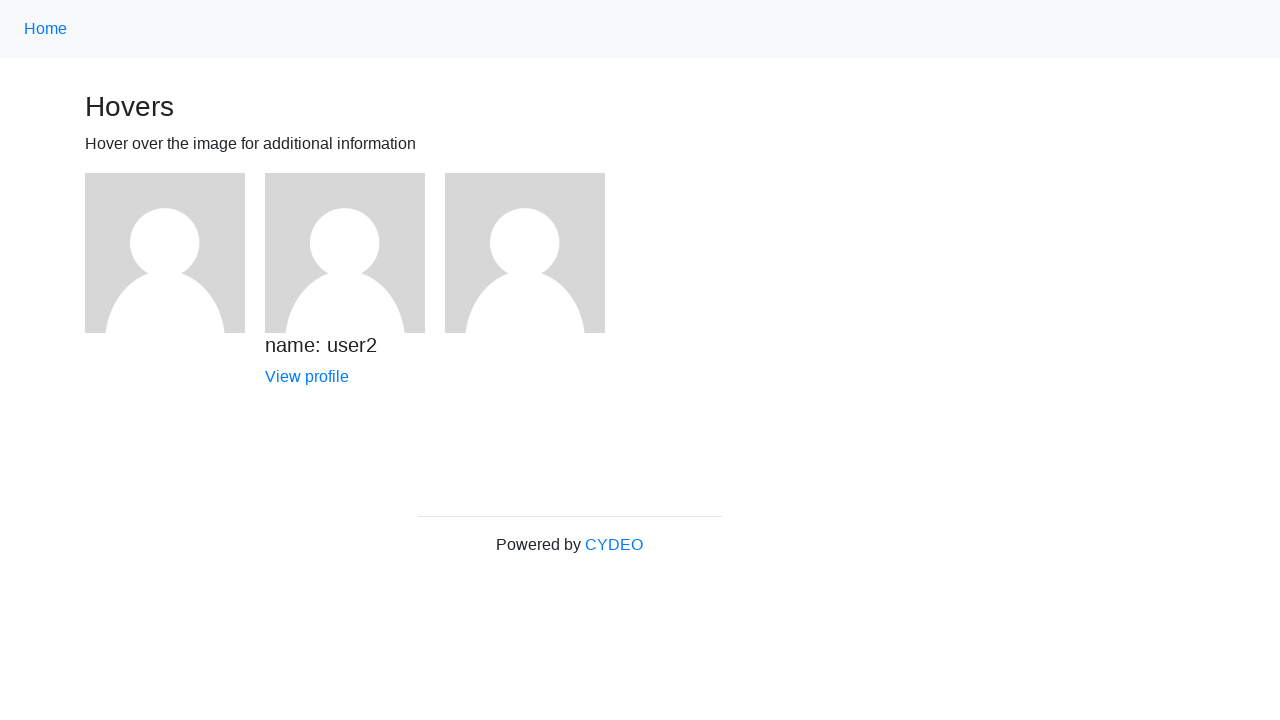

Hovered over third image at (525, 253) on (//img)[3]
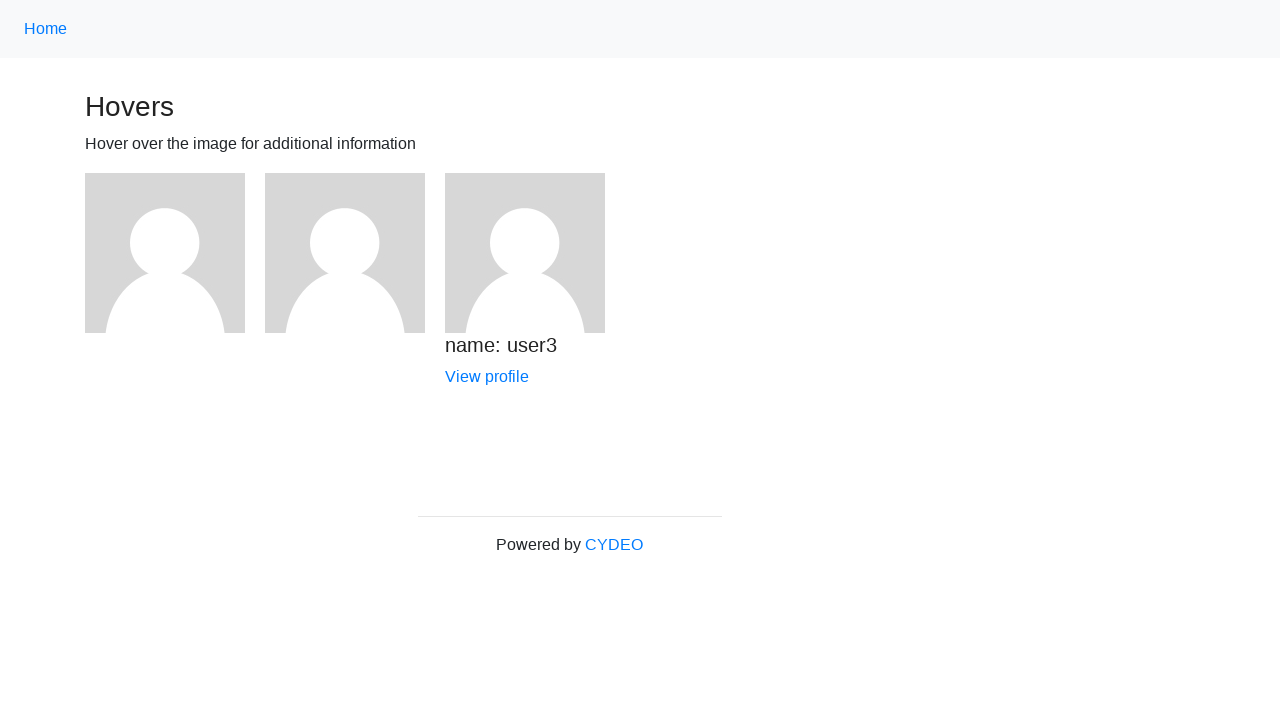

Verified 'name: user3' became visible on hover
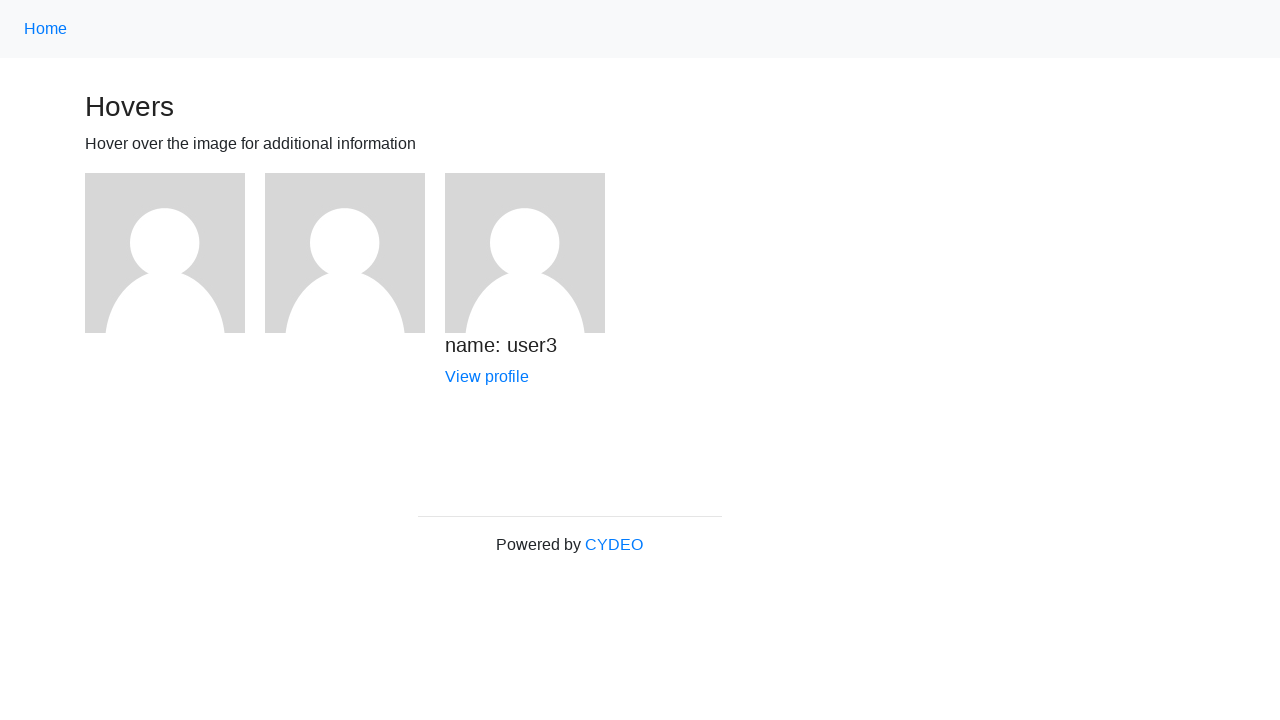

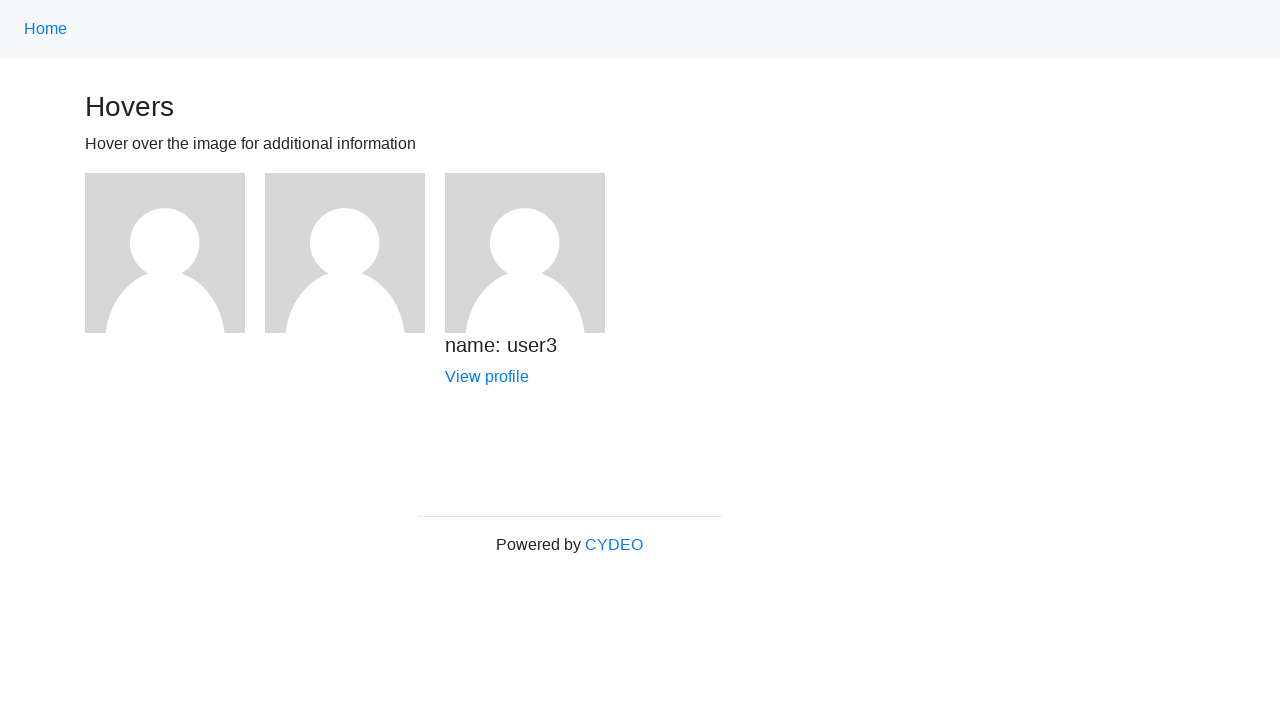